Tests JavaScript alert handling by clicking the first button, accepting the alert, and verifying the success message is displayed

Starting URL: https://the-internet.herokuapp.com/javascript_alerts

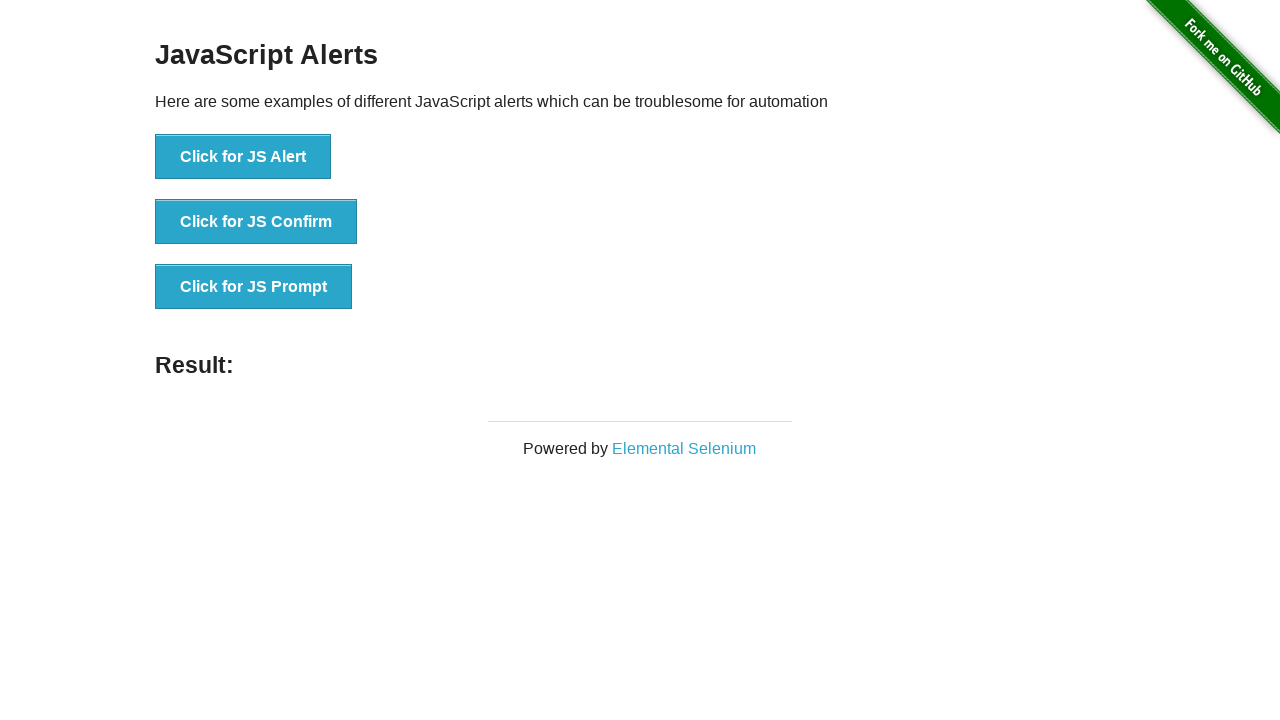

Clicked the 'Click for JS Alert' button at (243, 157) on xpath=//button[text()='Click for JS Alert']
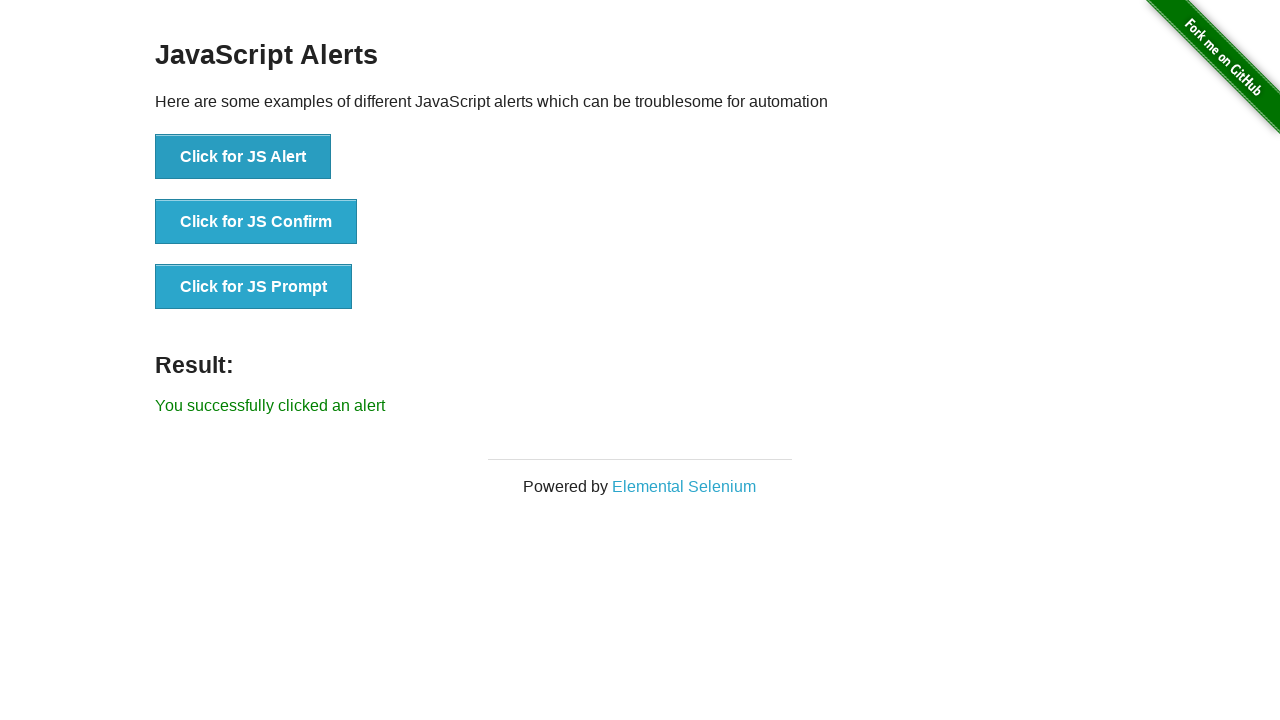

Set up dialog handler to accept alerts
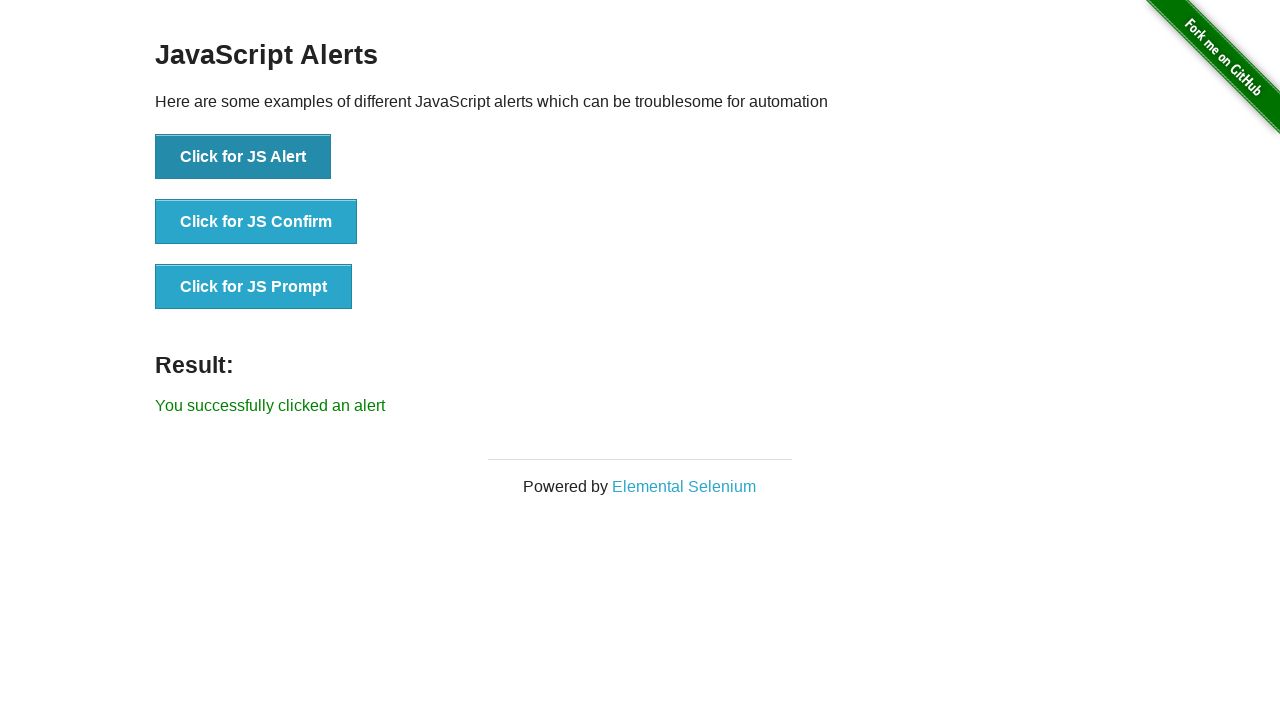

Waited for result message to appear
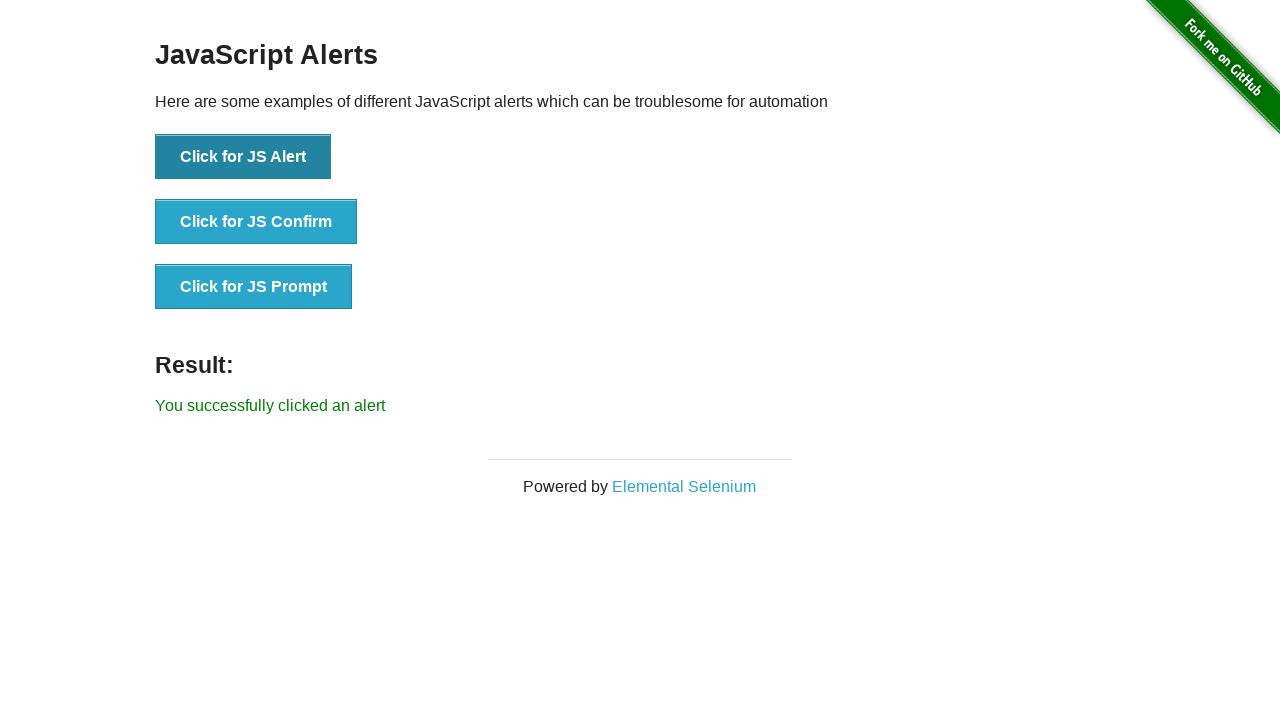

Retrieved result message text
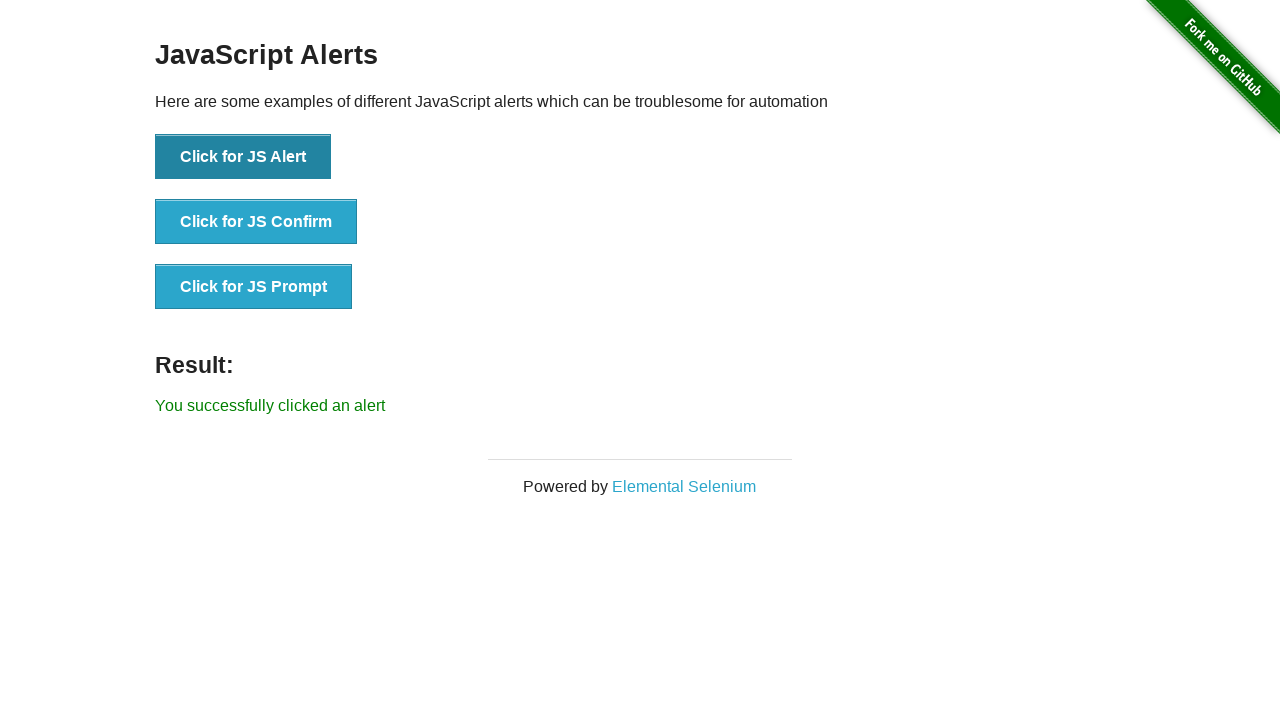

Verified success message: 'You successfully clicked an alert'
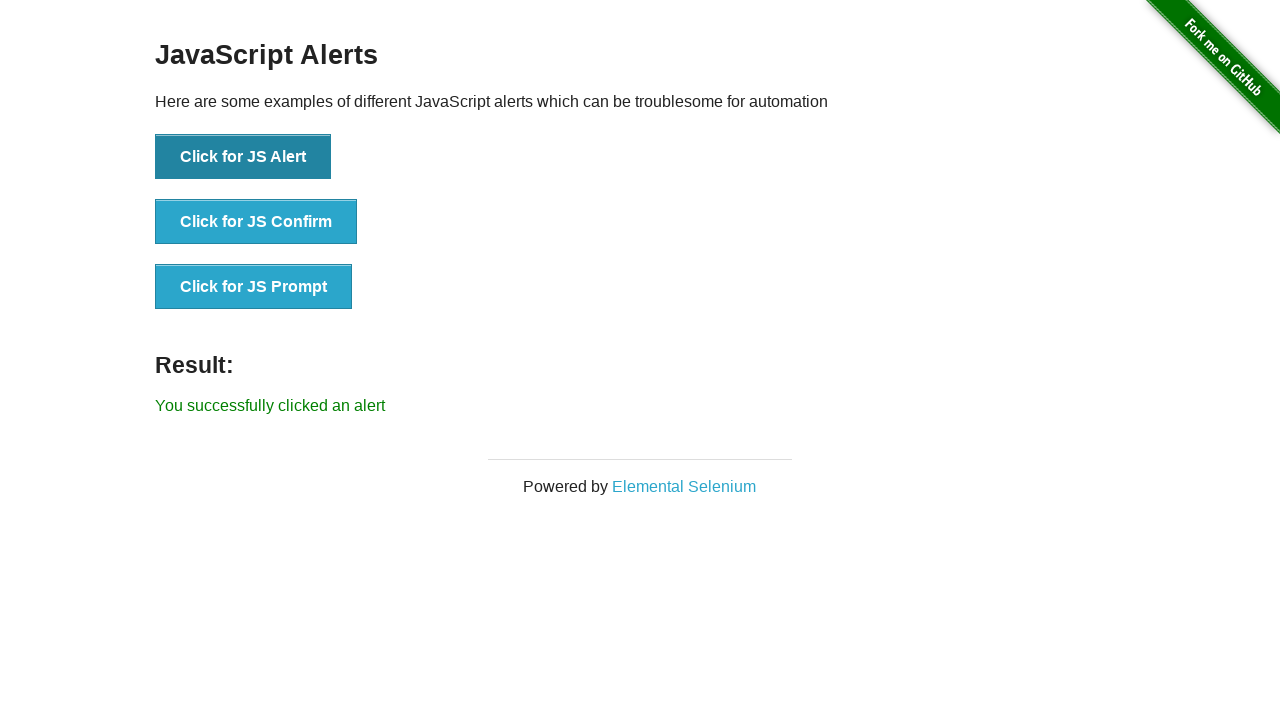

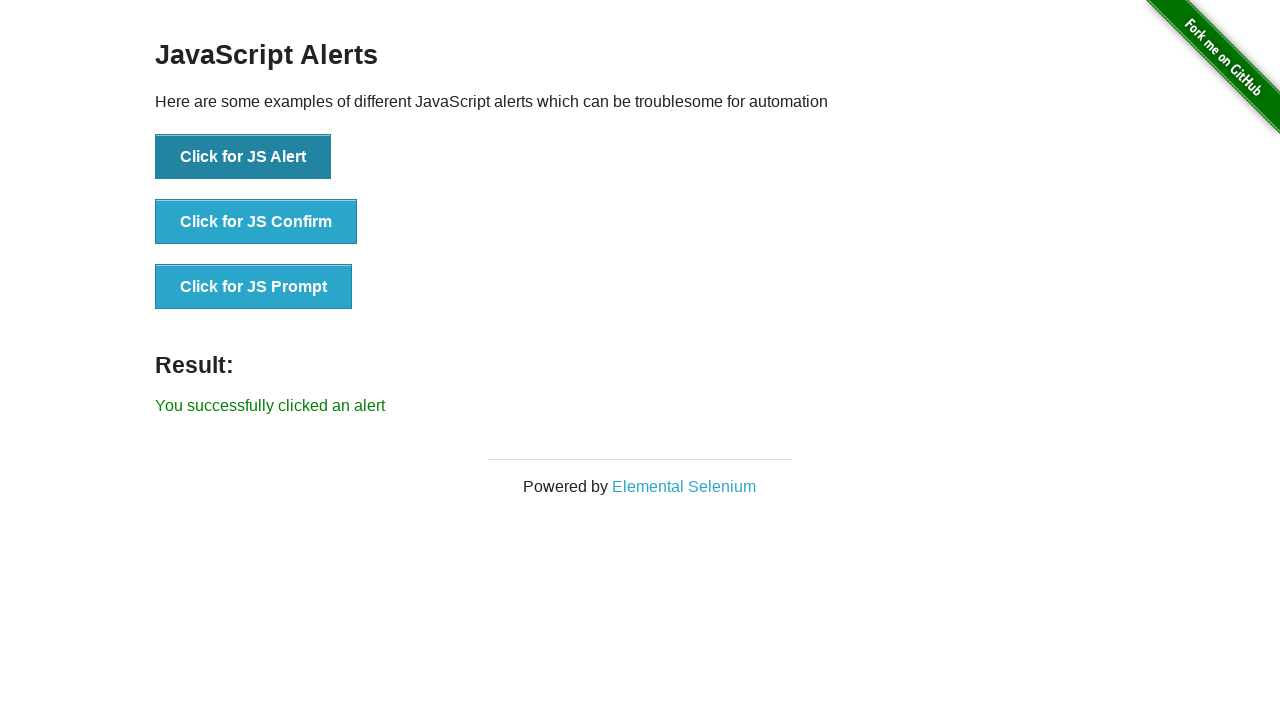